Tests Handsontable demo page by filtering data for orders from Brazil, sorting by login date in descending order, and verifying that all country values match and dates are properly sorted.

Starting URL: https://handsontable.com/demo

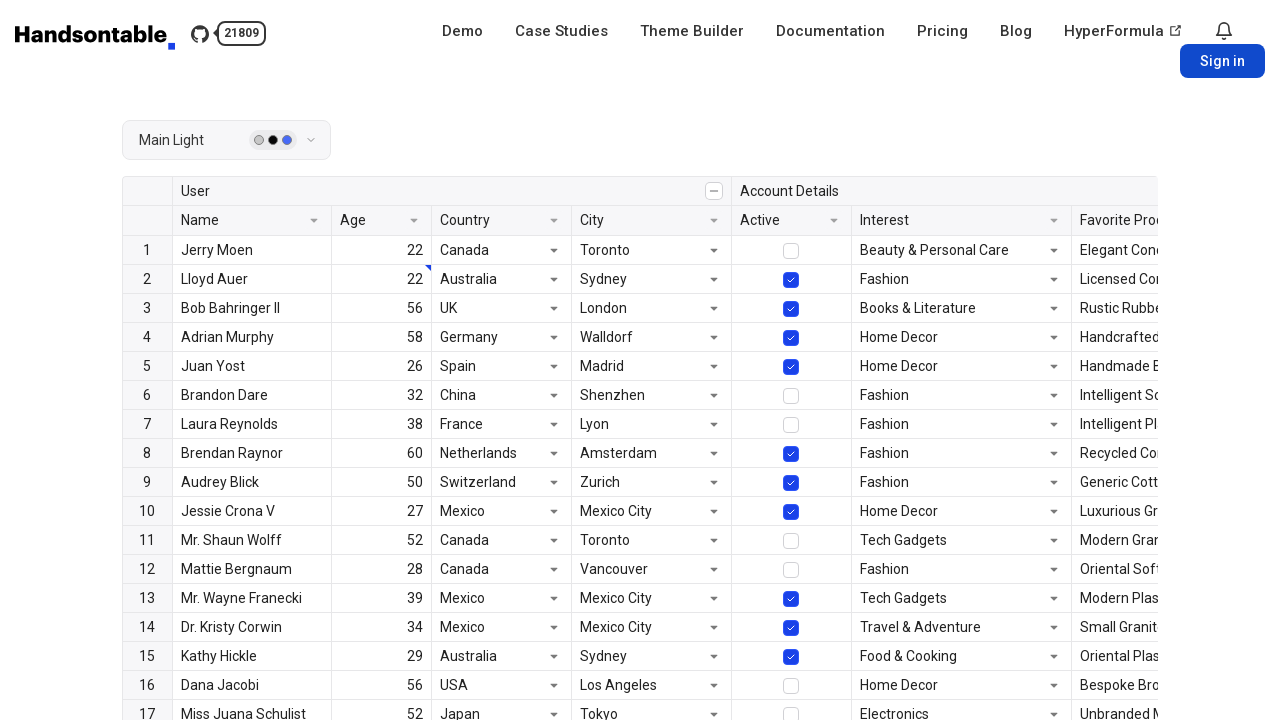

Handsontable demo page table loaded and became visible
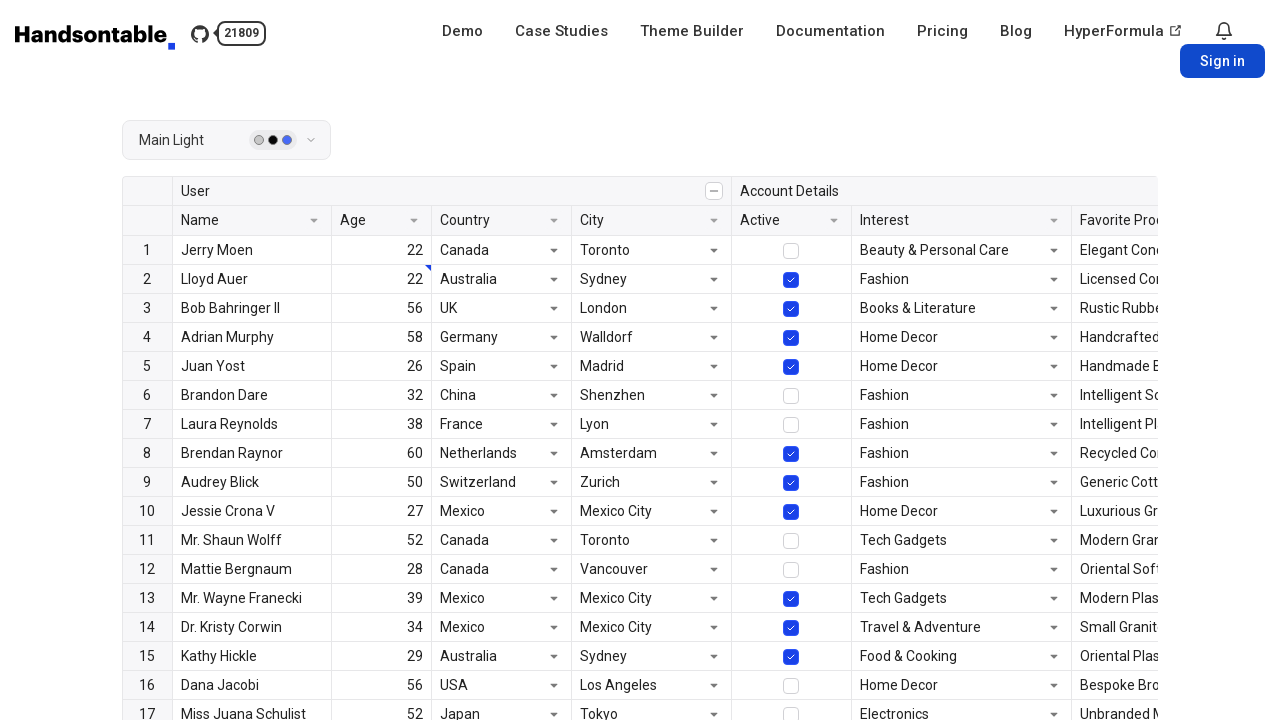

Clicked on Country column filter dropdown button at (554, 220) on .ht_master th[aria-colindex="4"]:has(span:has-text("Country")) button
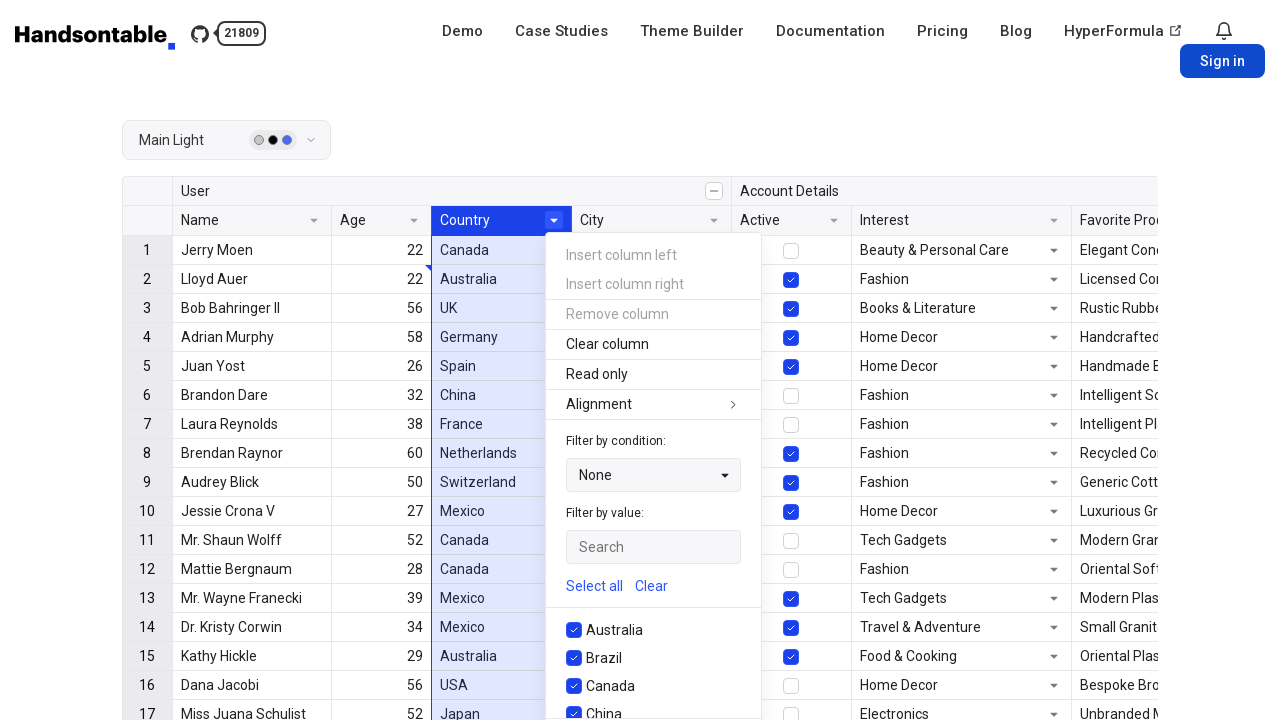

Country column filter dropdown menu appeared
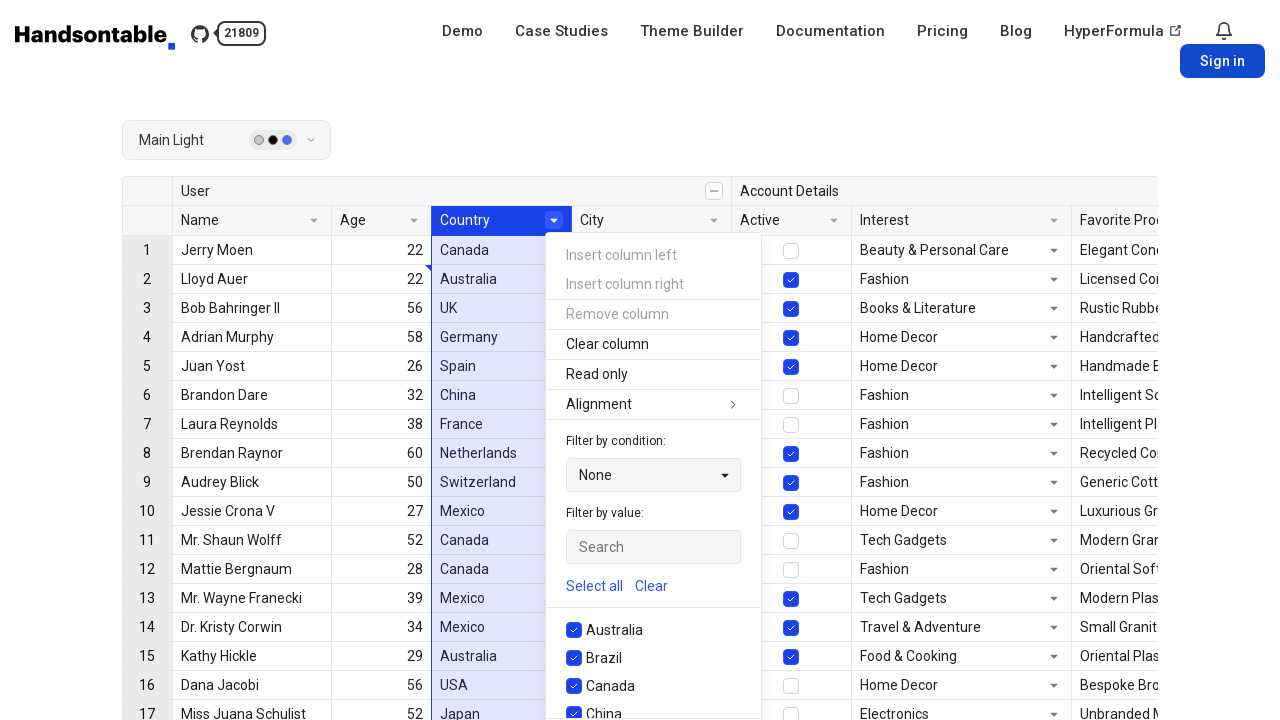

Cleared all country selections in filter menu at (652, 586) on .htUISelectionControls a:has-text("Clear")
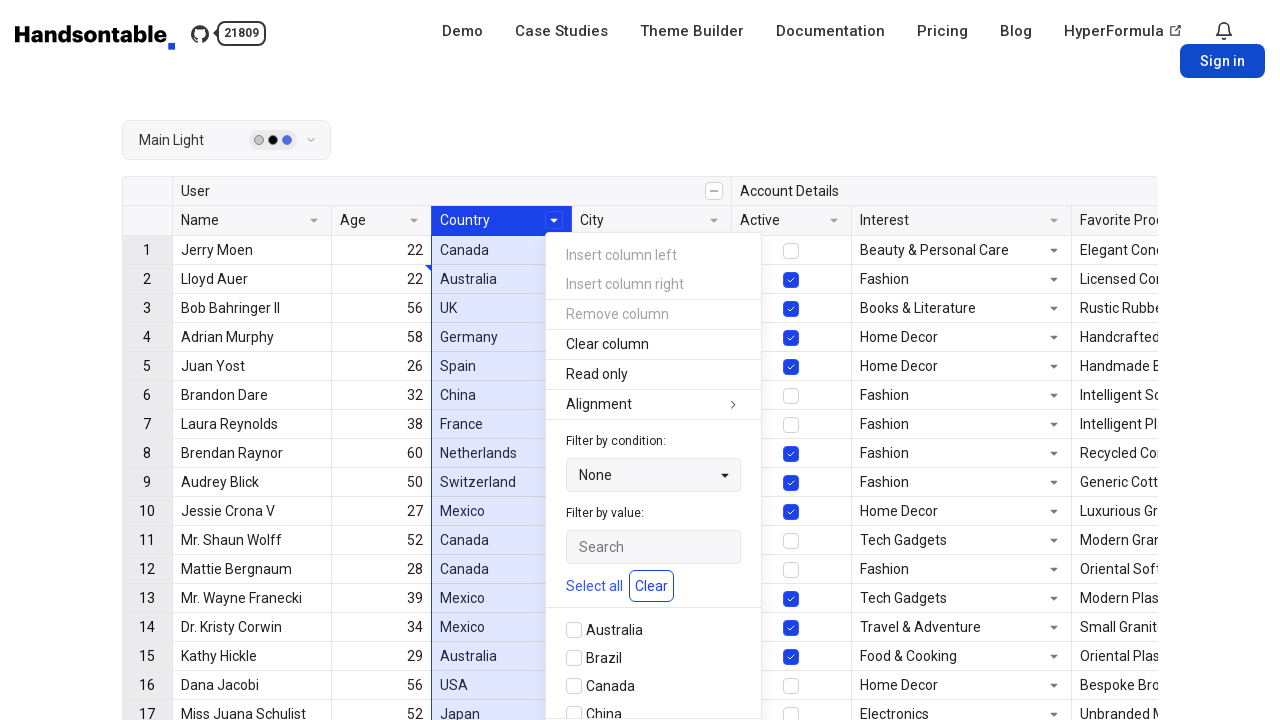

Selected 'Brazil' from country filter options at (654, 658) on .htCheckboxRendererLabel:has-text("Brazil")
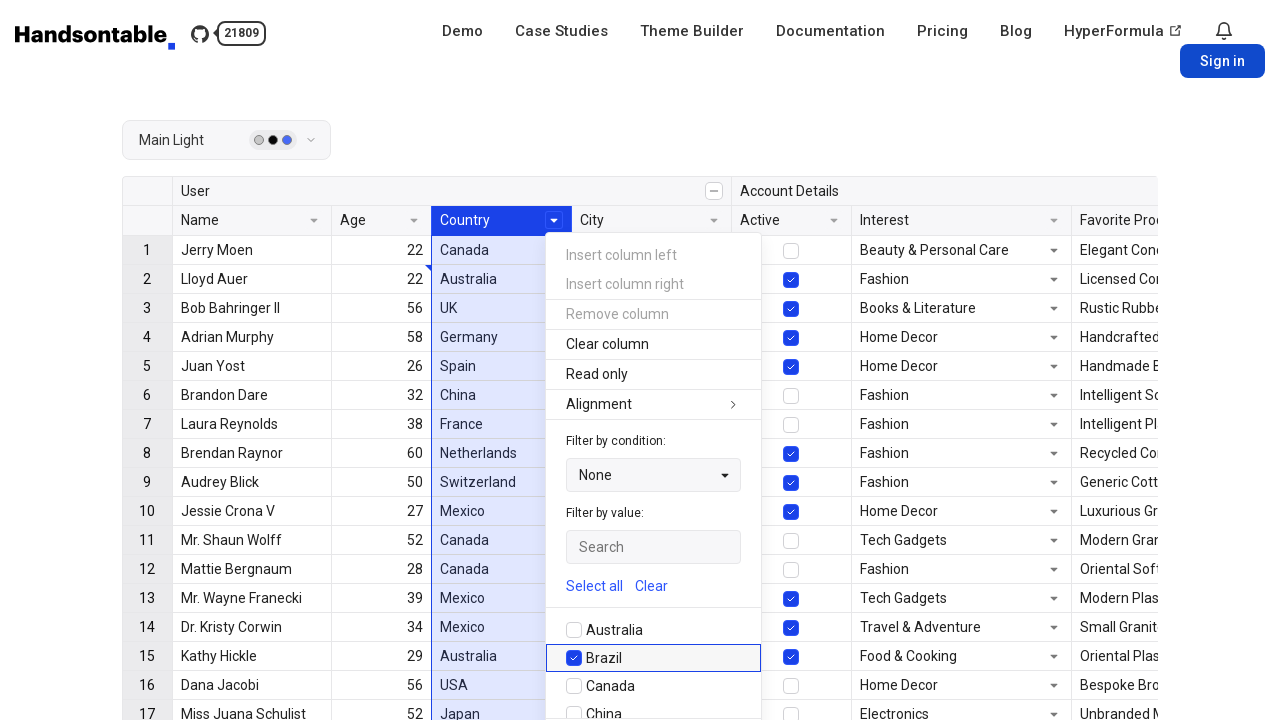

Clicked on Login date column header to initiate sorting at (950, 221) on .ht_master th:has(span:has-text("Login date"))
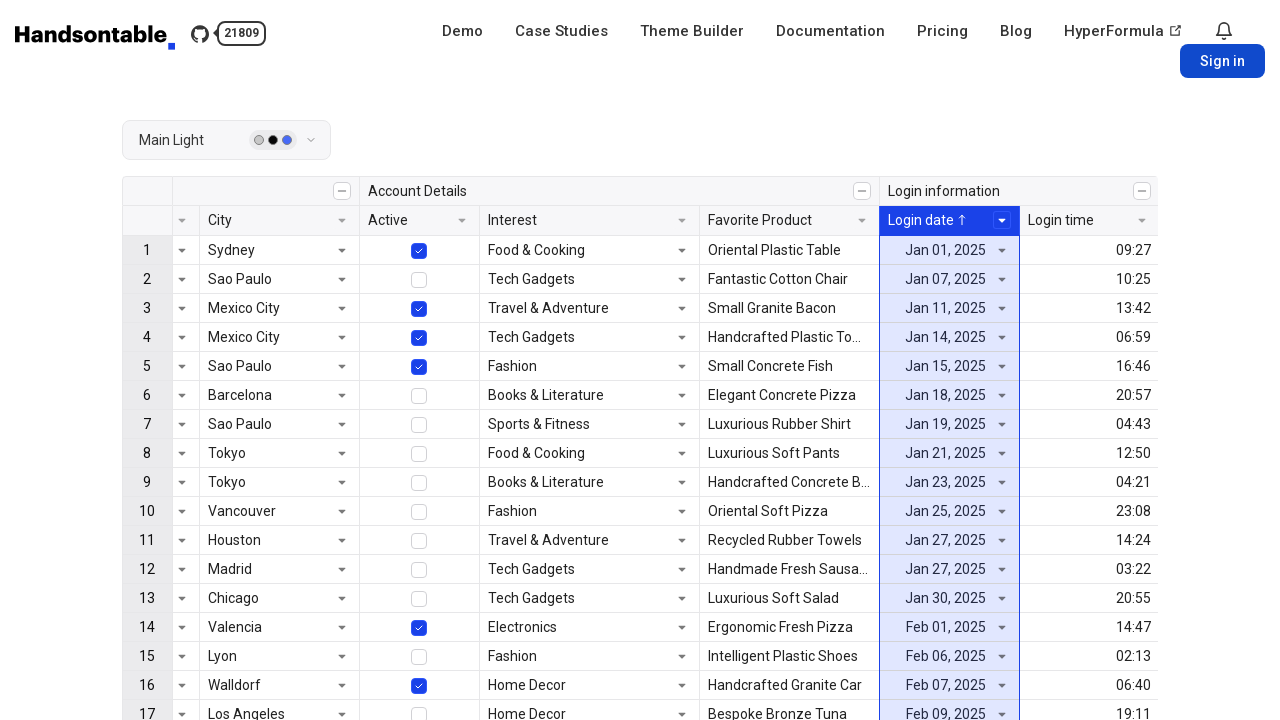

Clicked on Login date column header again to sort in descending order at (950, 221) on .ht_master th:has(span:has-text("Login date"))
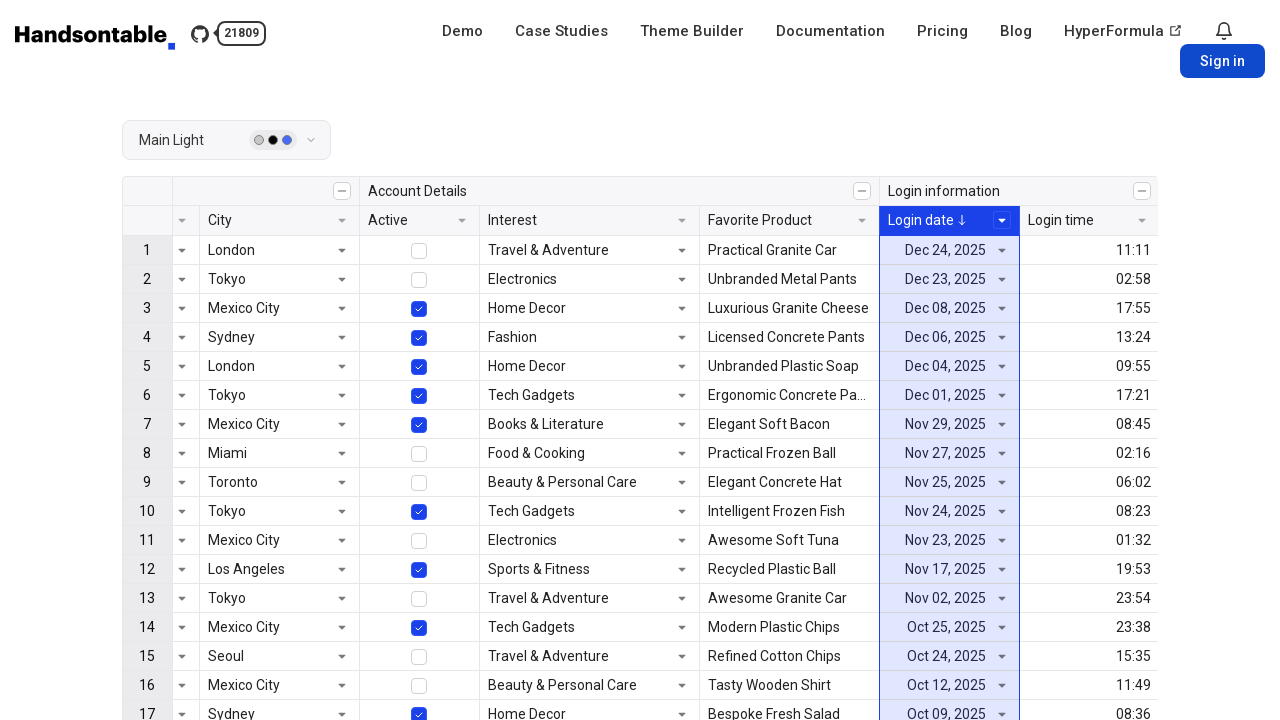

Waited for table to update after applying sort
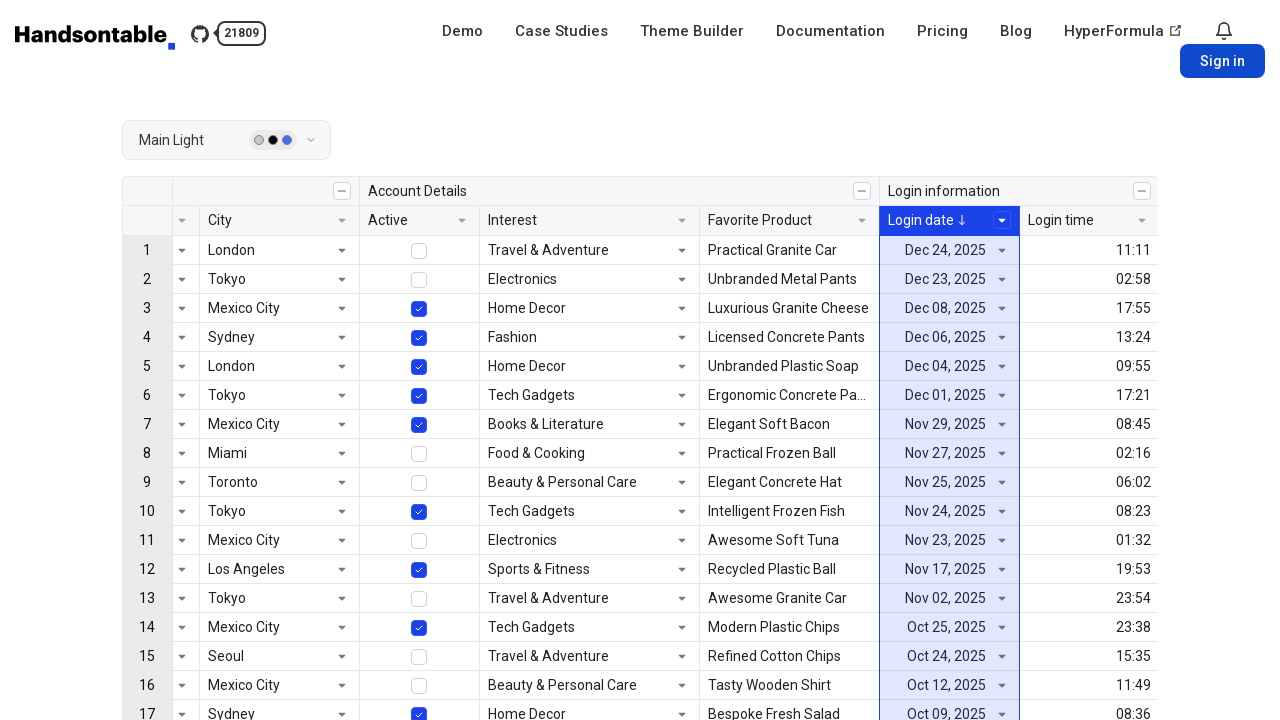

Retrieved all country cell values from filtered table
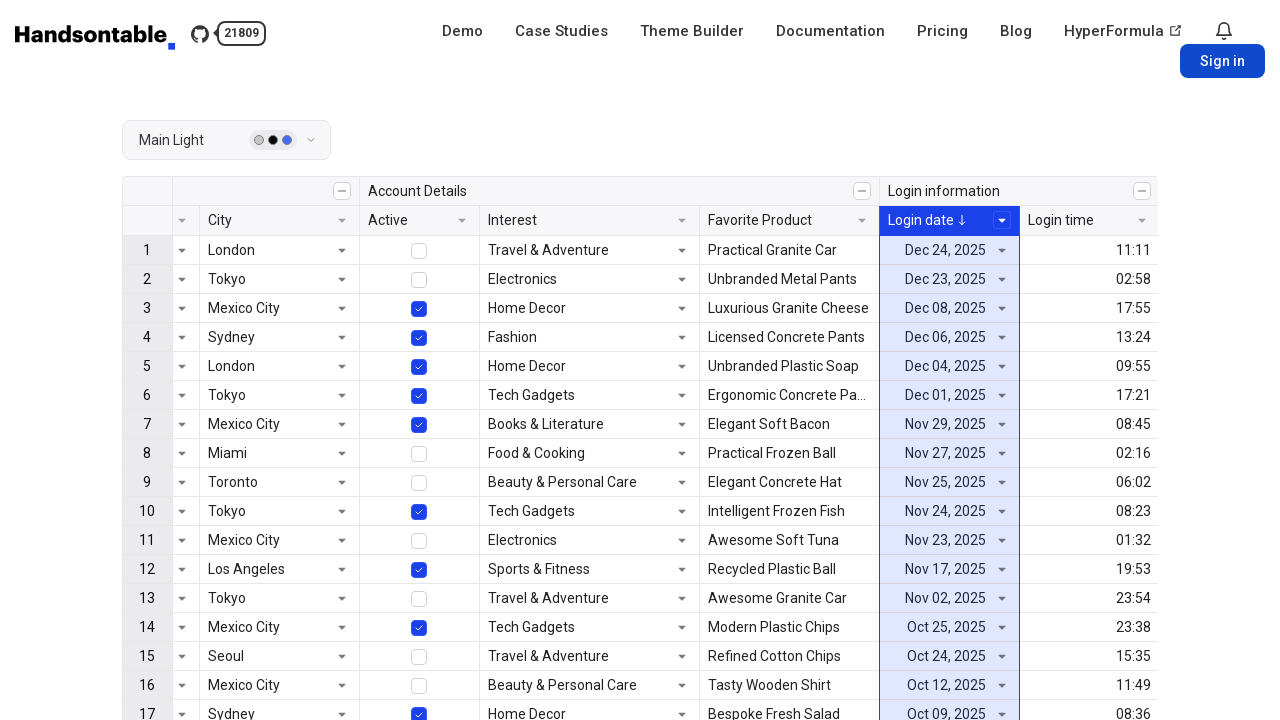

Verified all country values match 'Brazil'
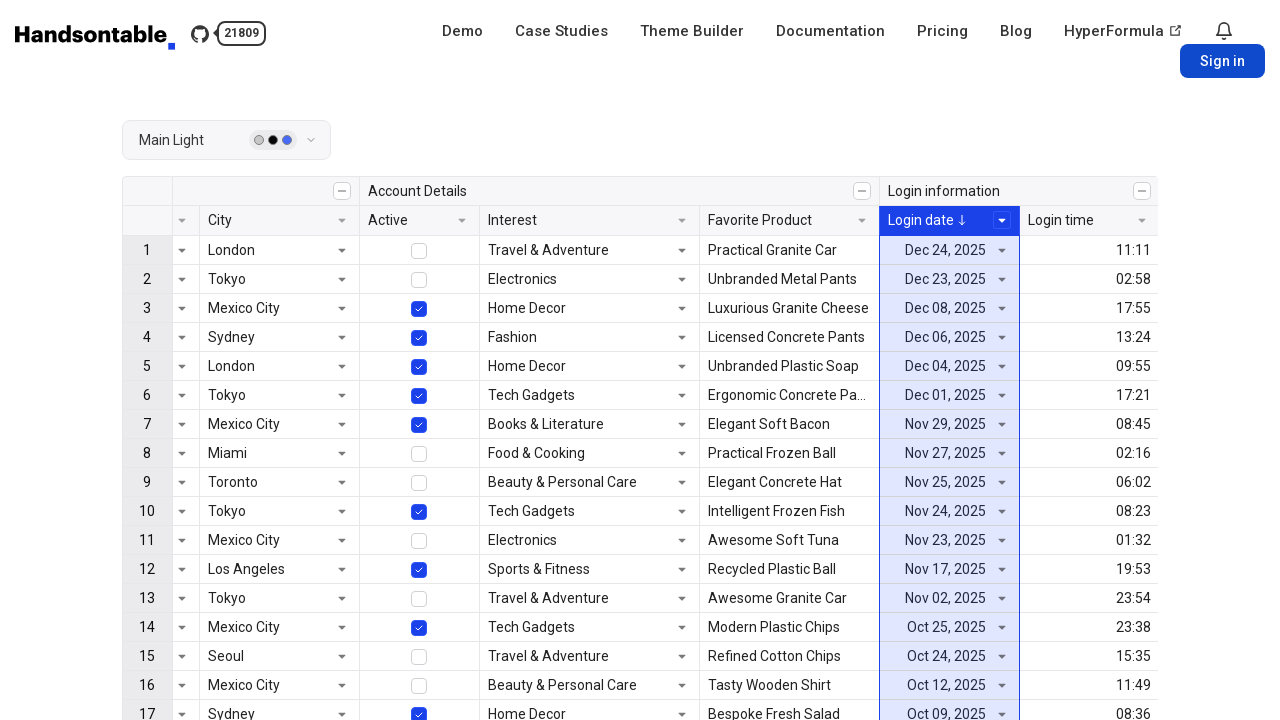

Retrieved all login date values from sorted table
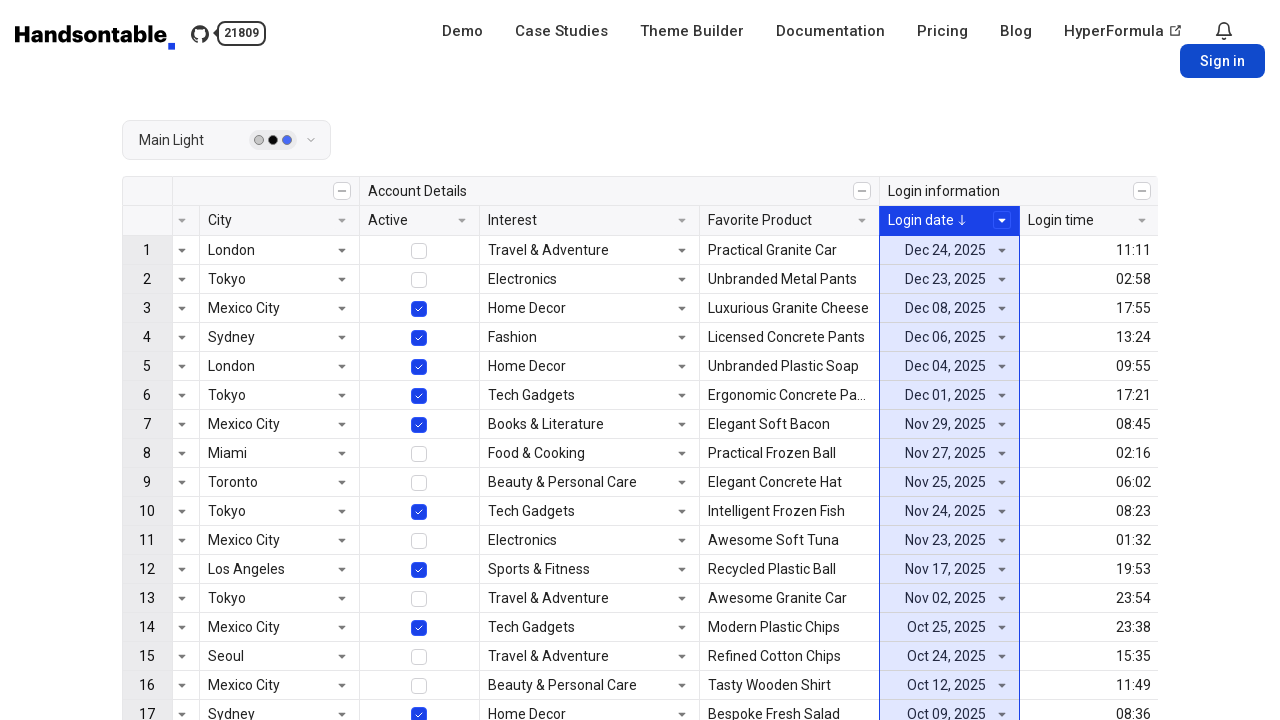

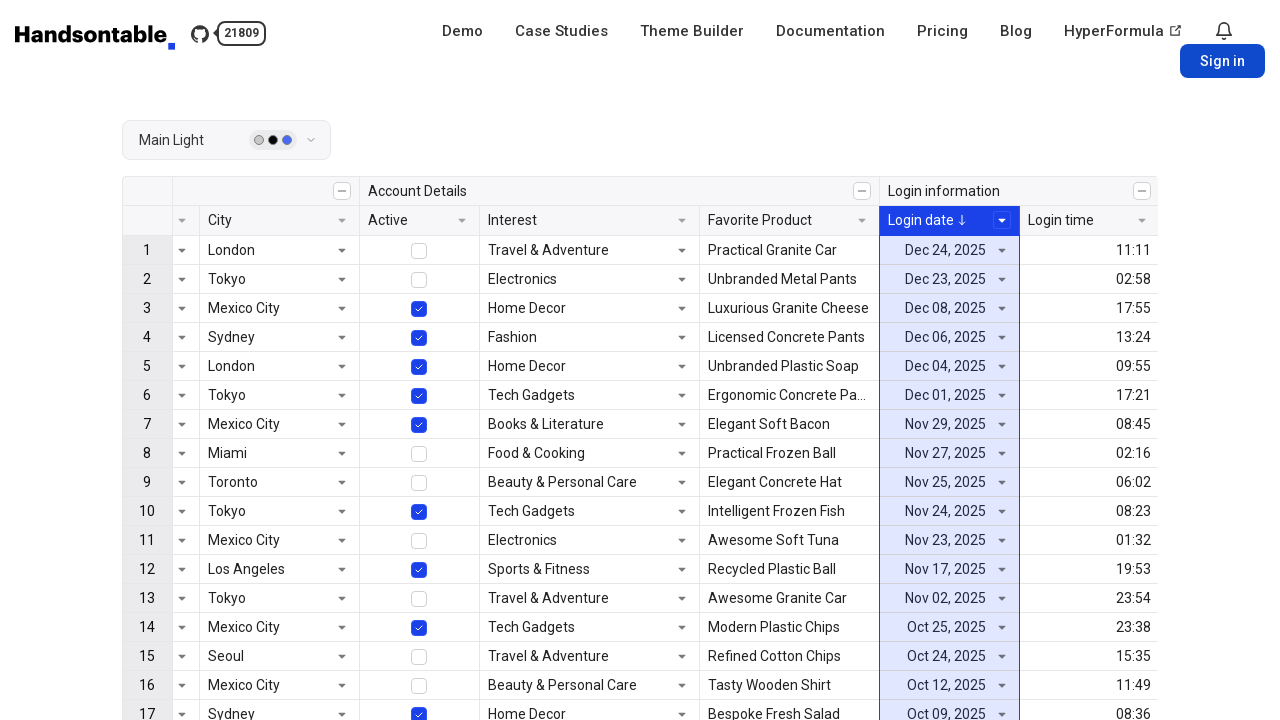